Tests that the TextBox form correctly submits user data including name, email, and addresses, then verifies the output displays the submitted values.

Starting URL: https://demoqa.com/text-box

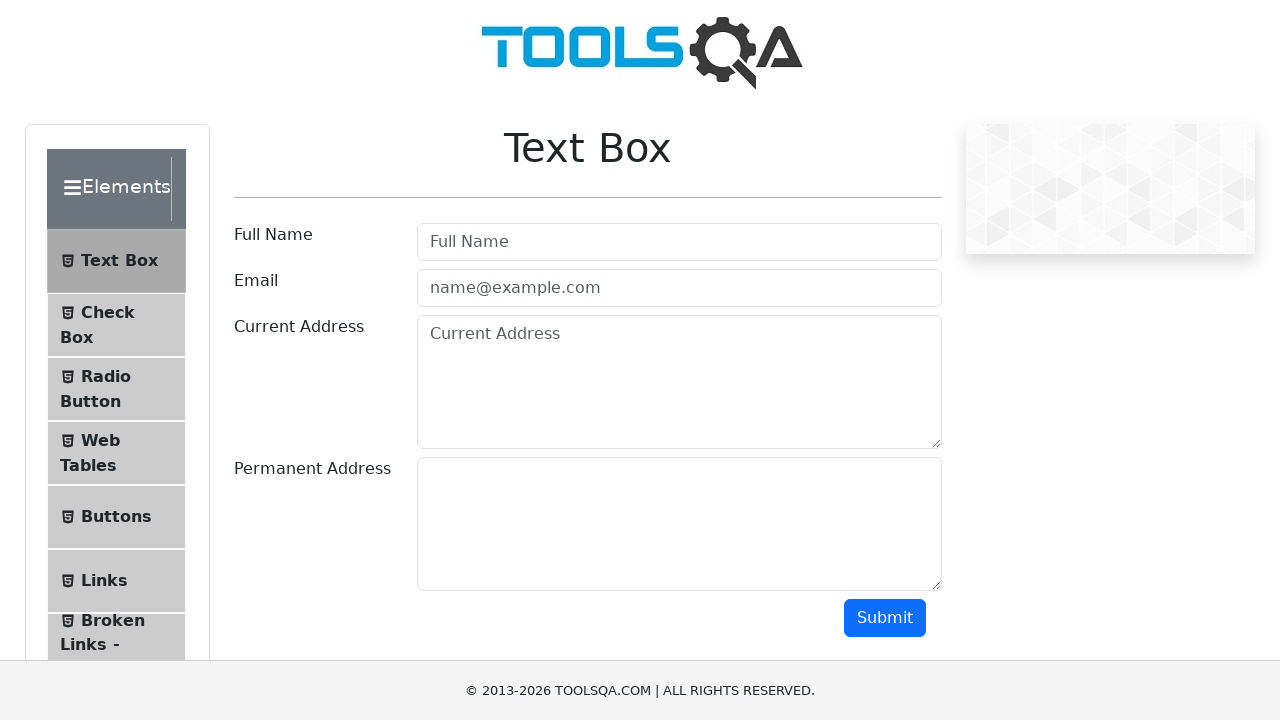

Filled name field with 'Test User' on #userName
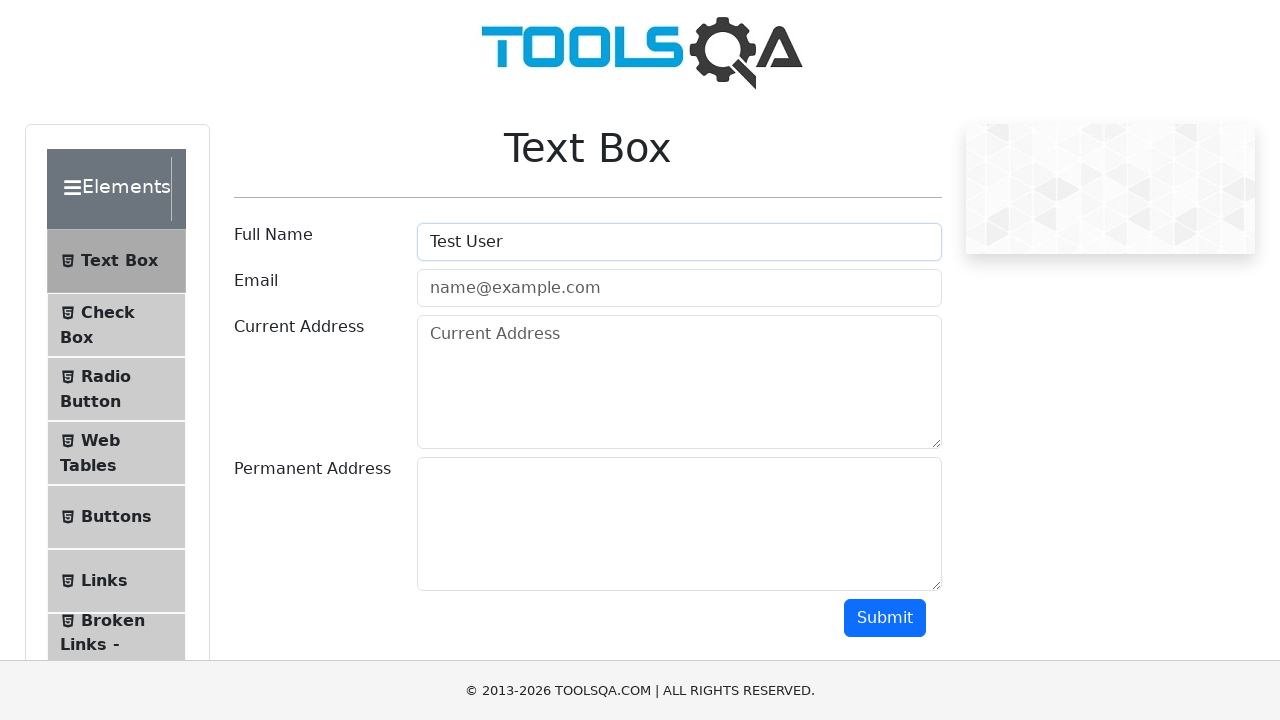

Filled email field with 'test@example.com' on #userEmail
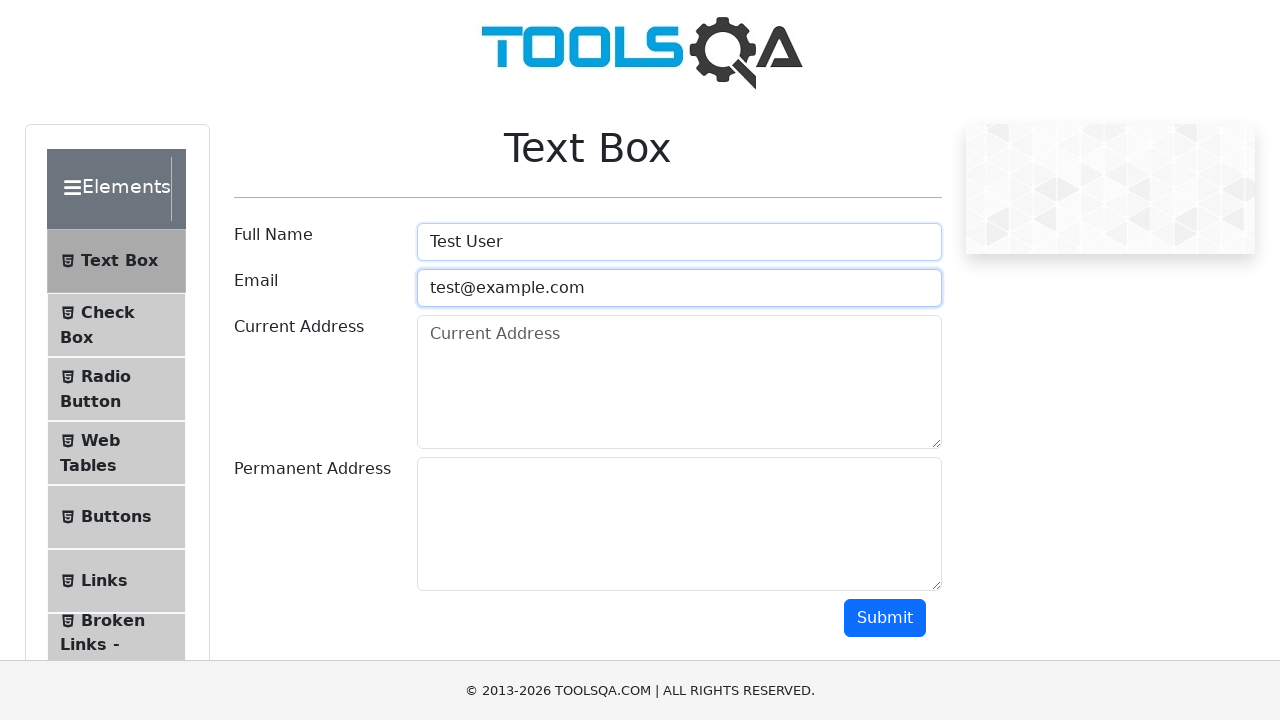

Filled current address field with '123 Test Street' on #currentAddress
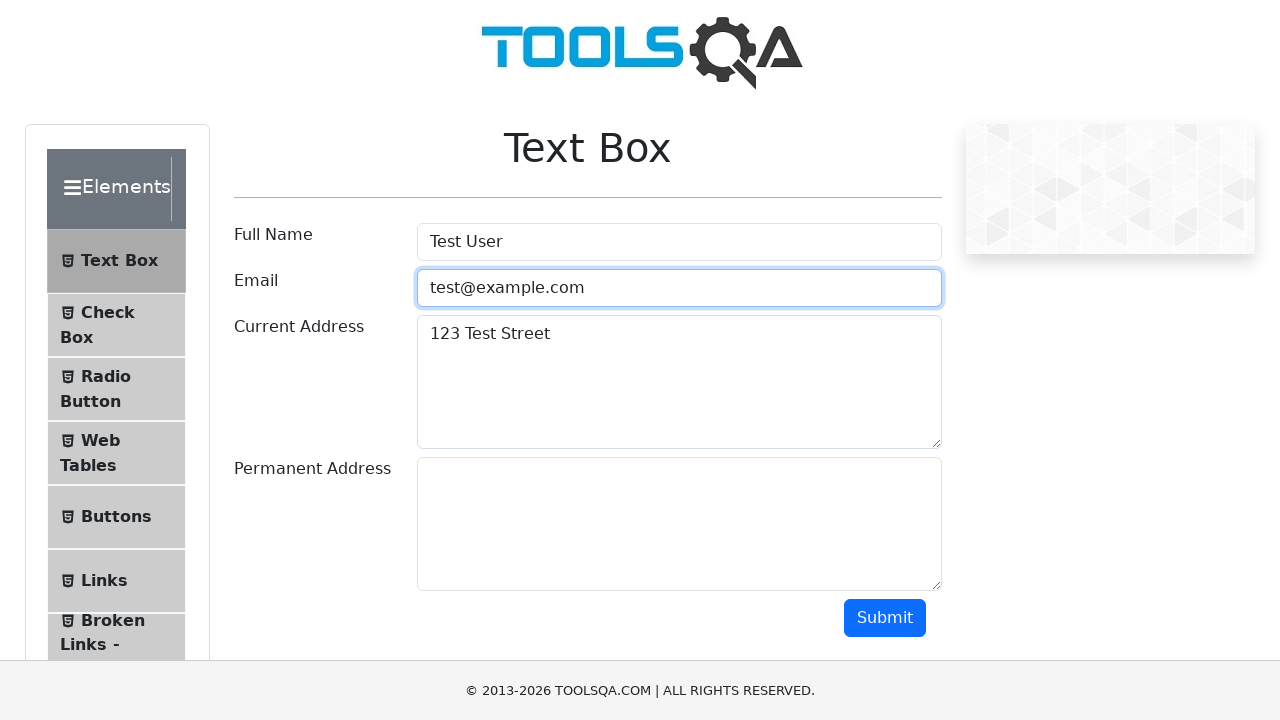

Filled permanent address field with '456 Permanent Address' on #permanentAddress
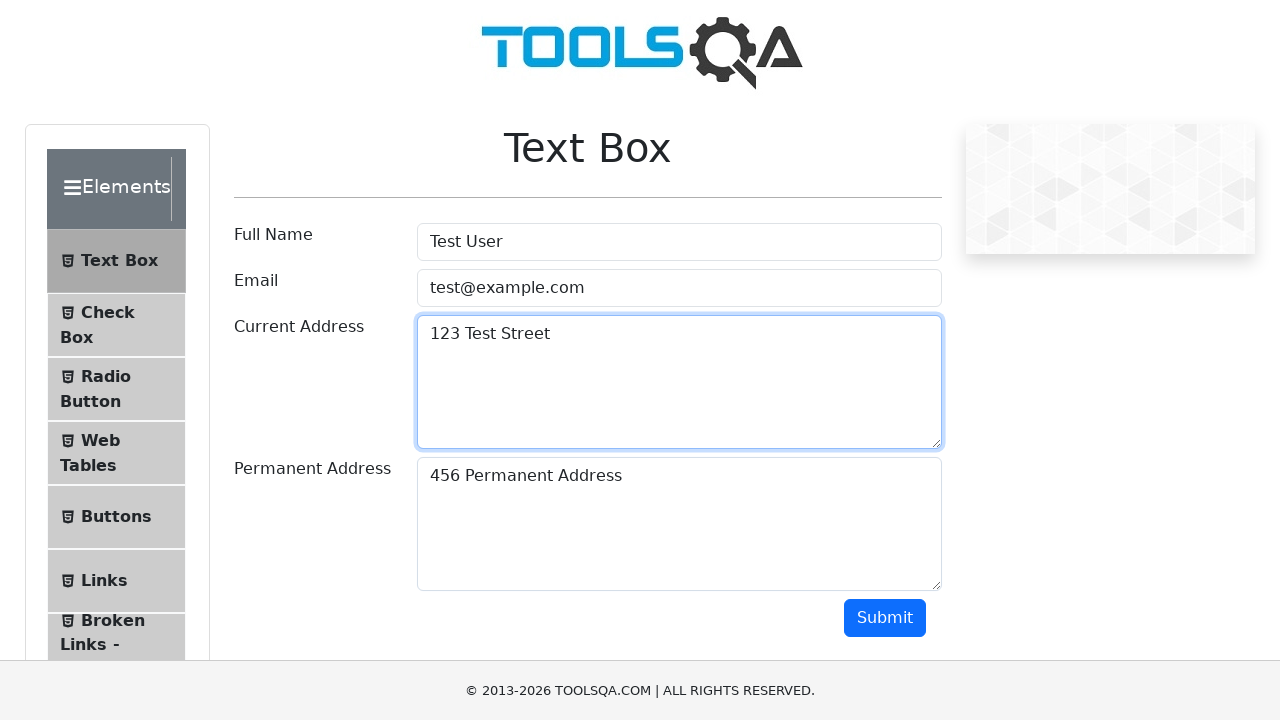

Clicked submit button to submit the TextBox form at (885, 618) on #submit
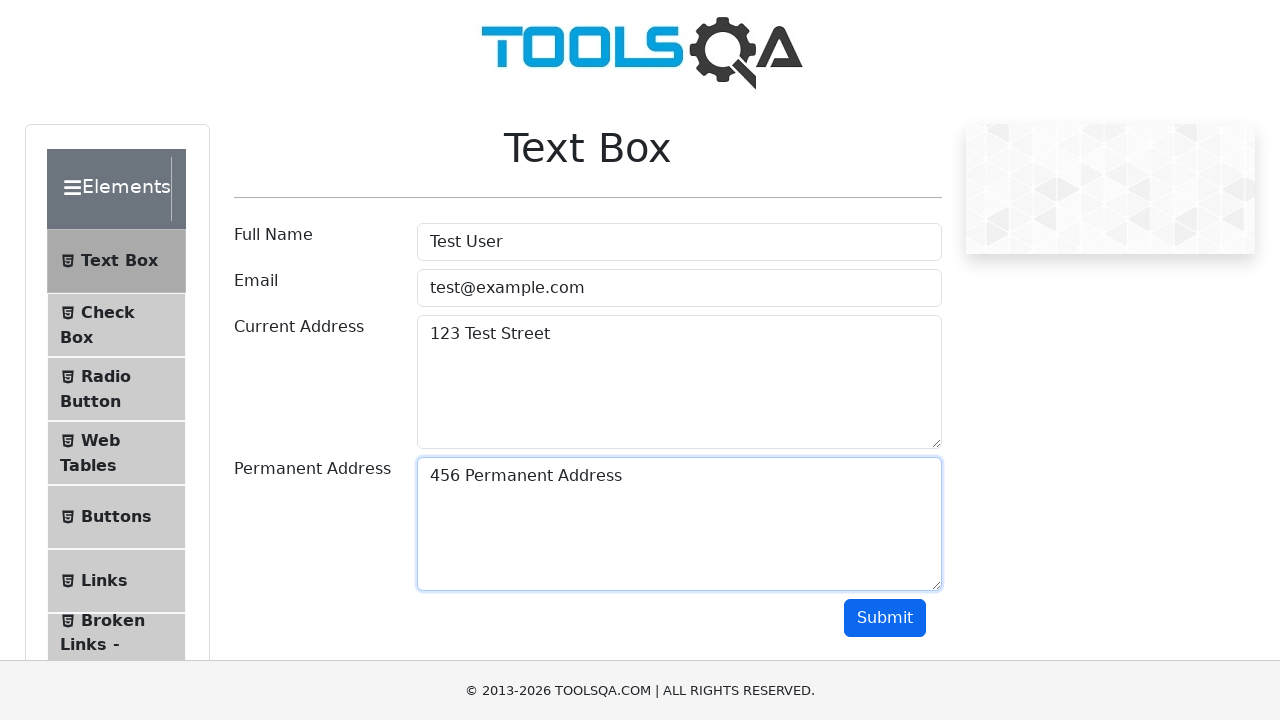

Output section is now visible
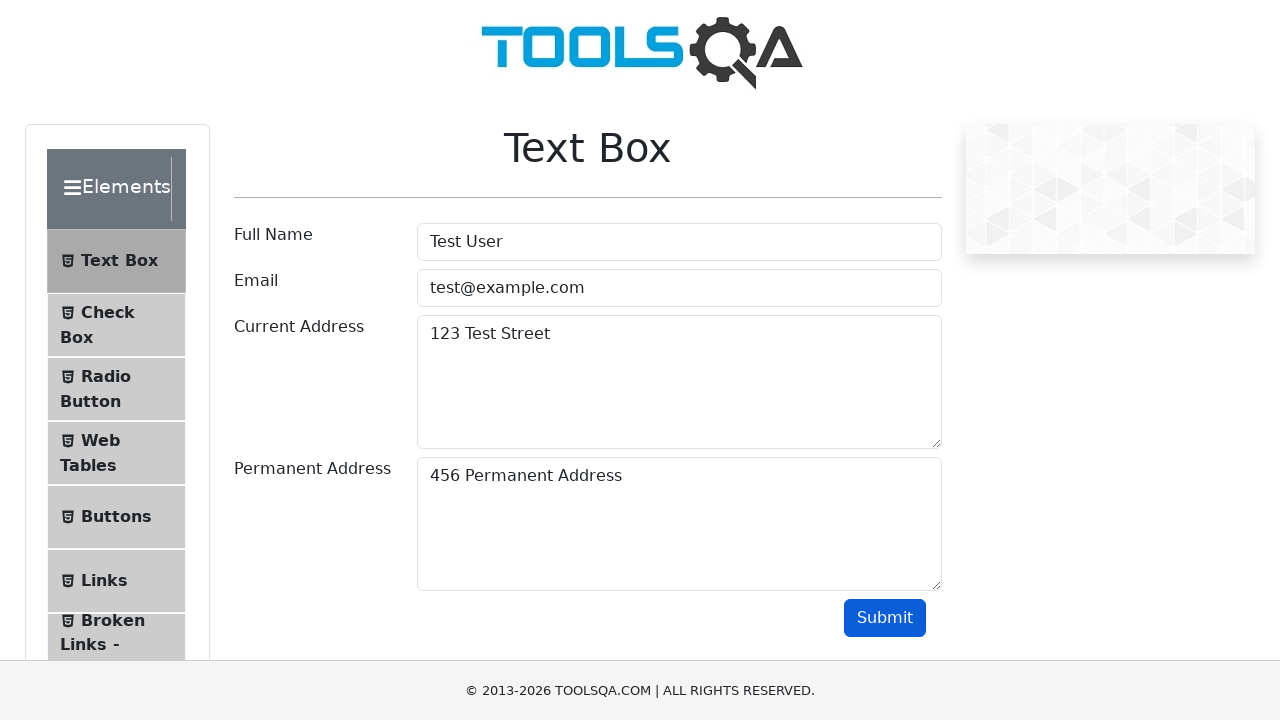

Verified that submitted name 'Test User' appears in output
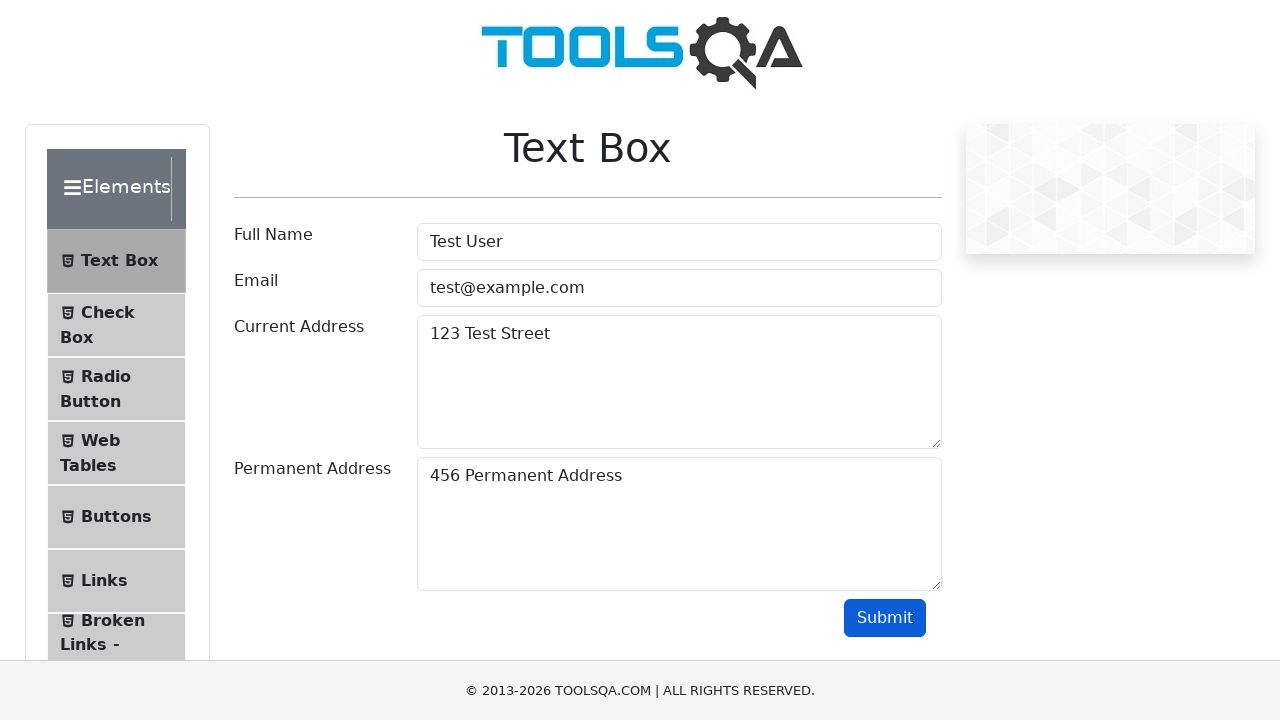

Verified that submitted email 'test@example.com' appears in output
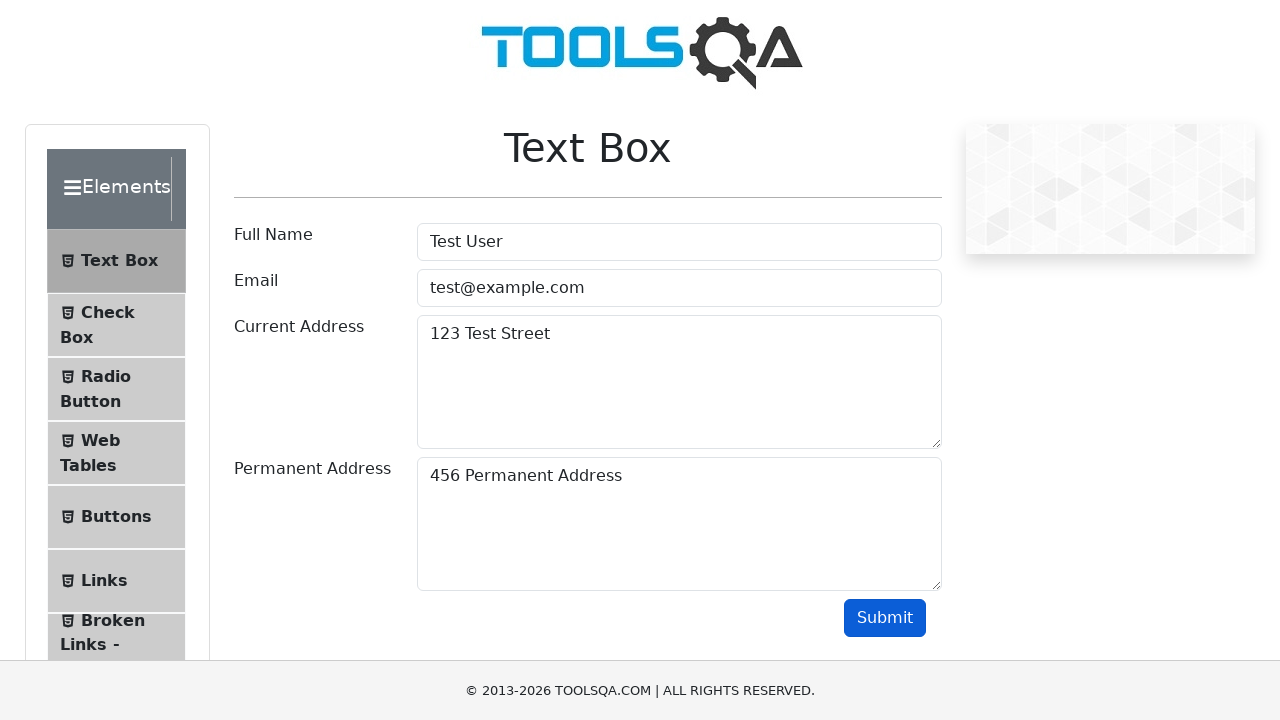

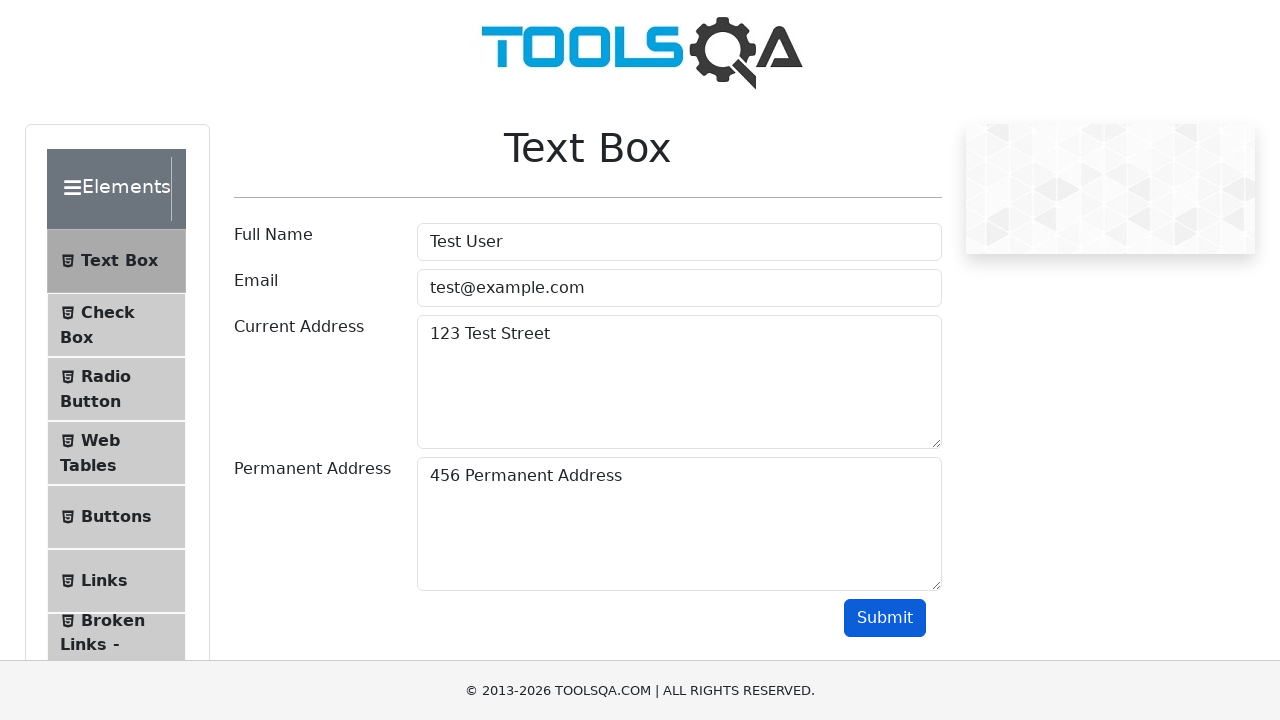